Tests dynamic controls by clicking the enable button and waiting for the input field to become enabled.

Starting URL: https://the-internet.herokuapp.com/dynamic_controls

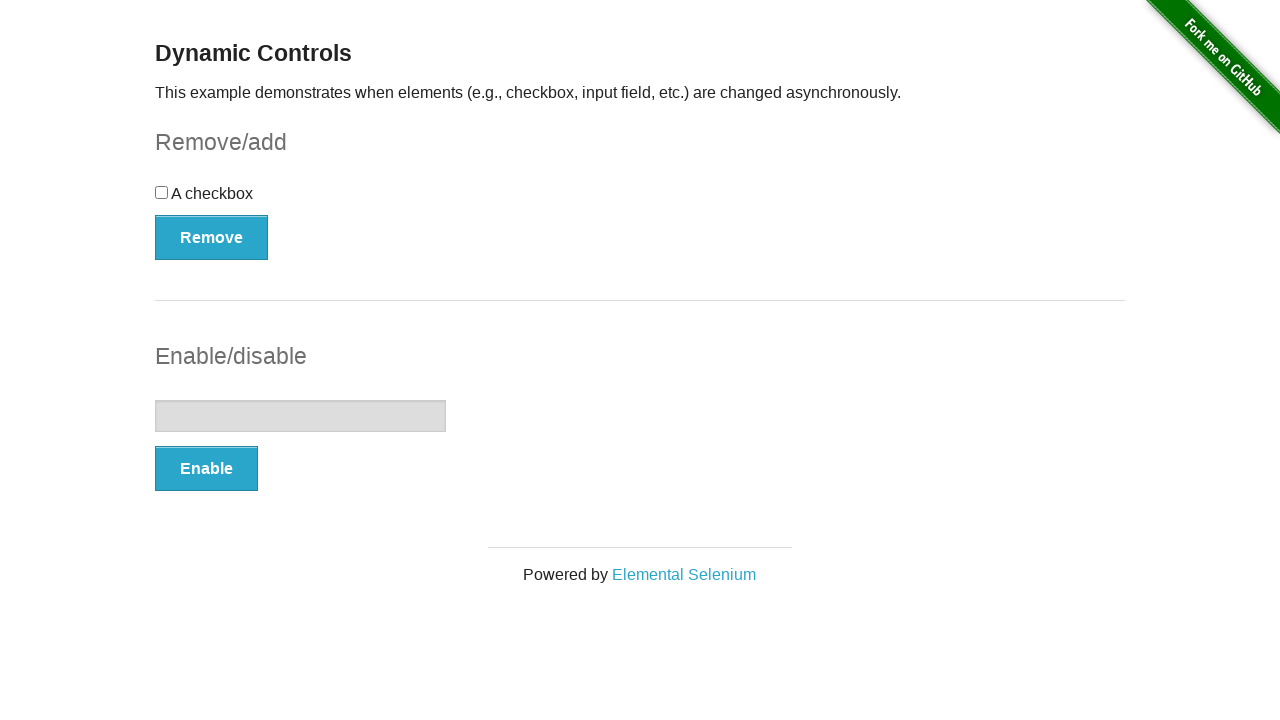

Clicked the enable button at (206, 469) on #input-example > button
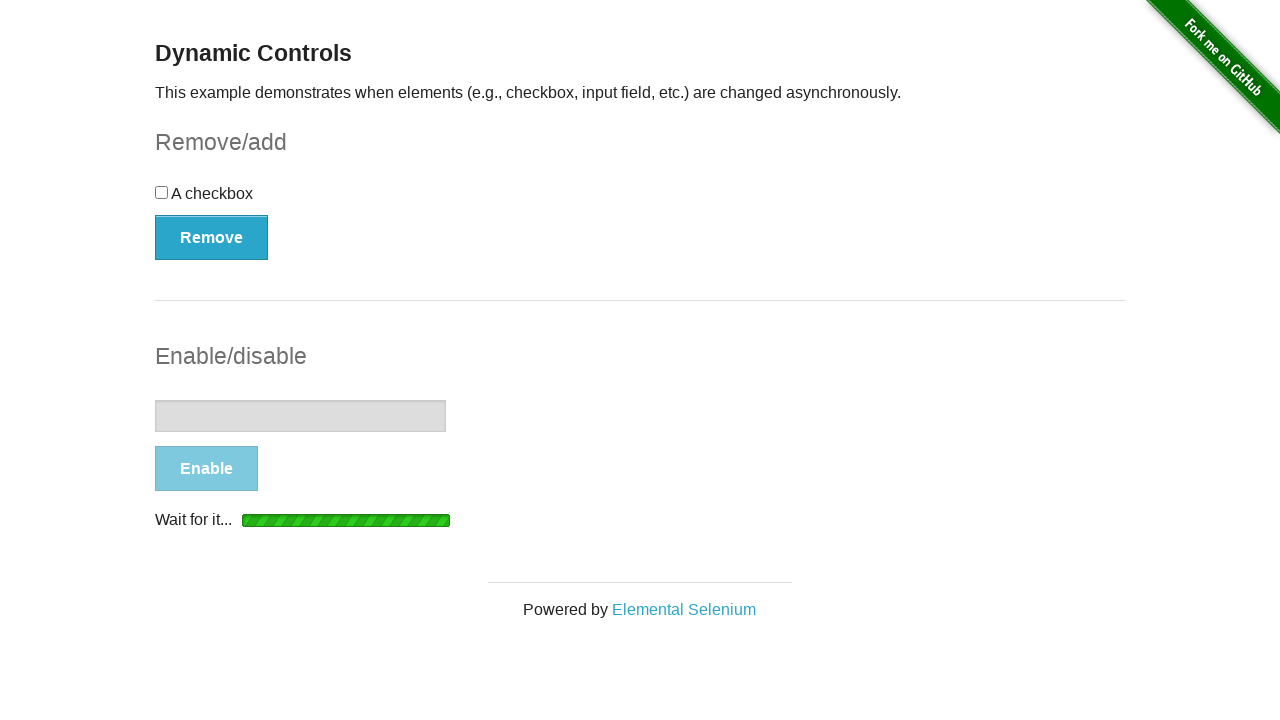

Input field became enabled
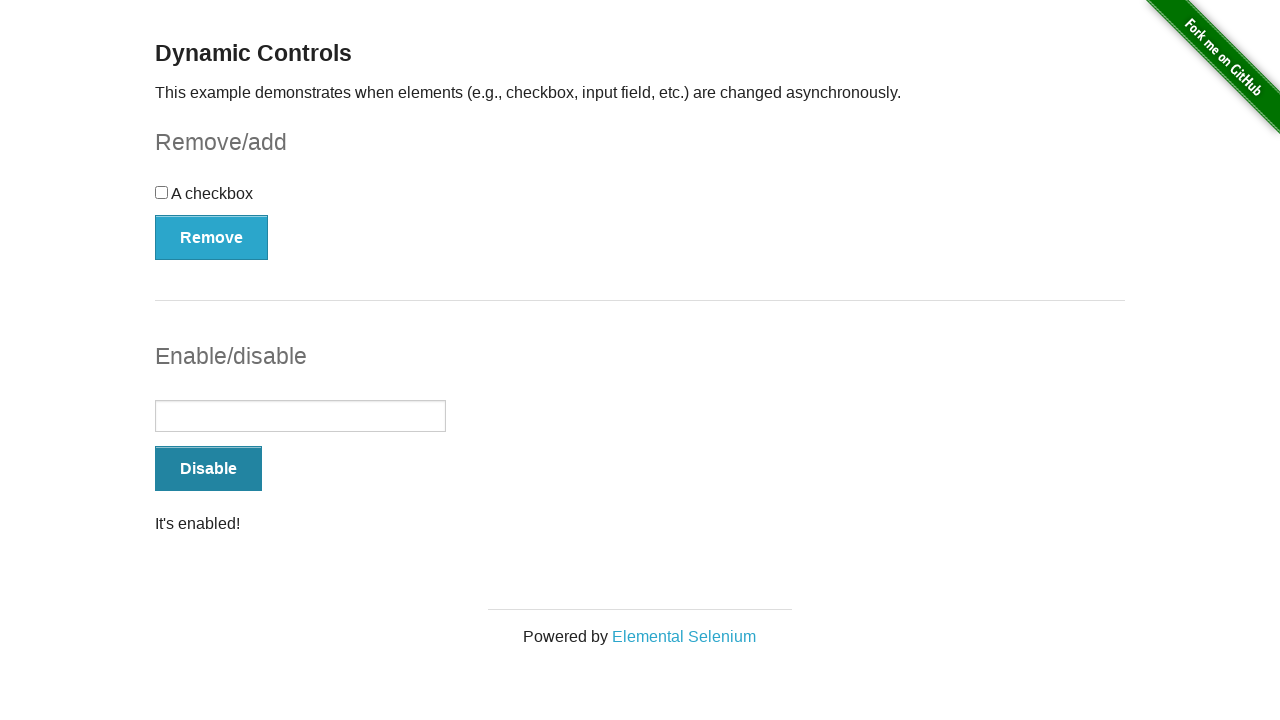

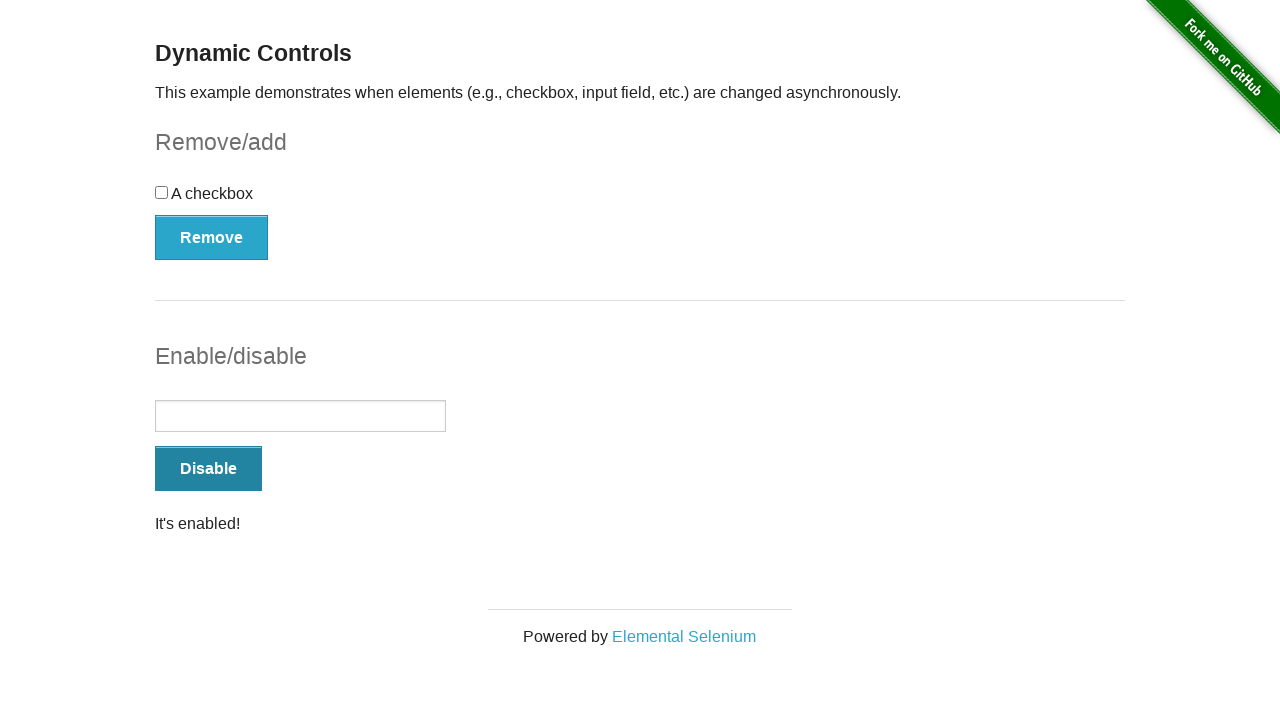